Tests the autocomplete input field by typing text into it on the Rahul Shetty Academy practice page

Starting URL: https://www.rahulshettyacademy.com/AutomationPractice/

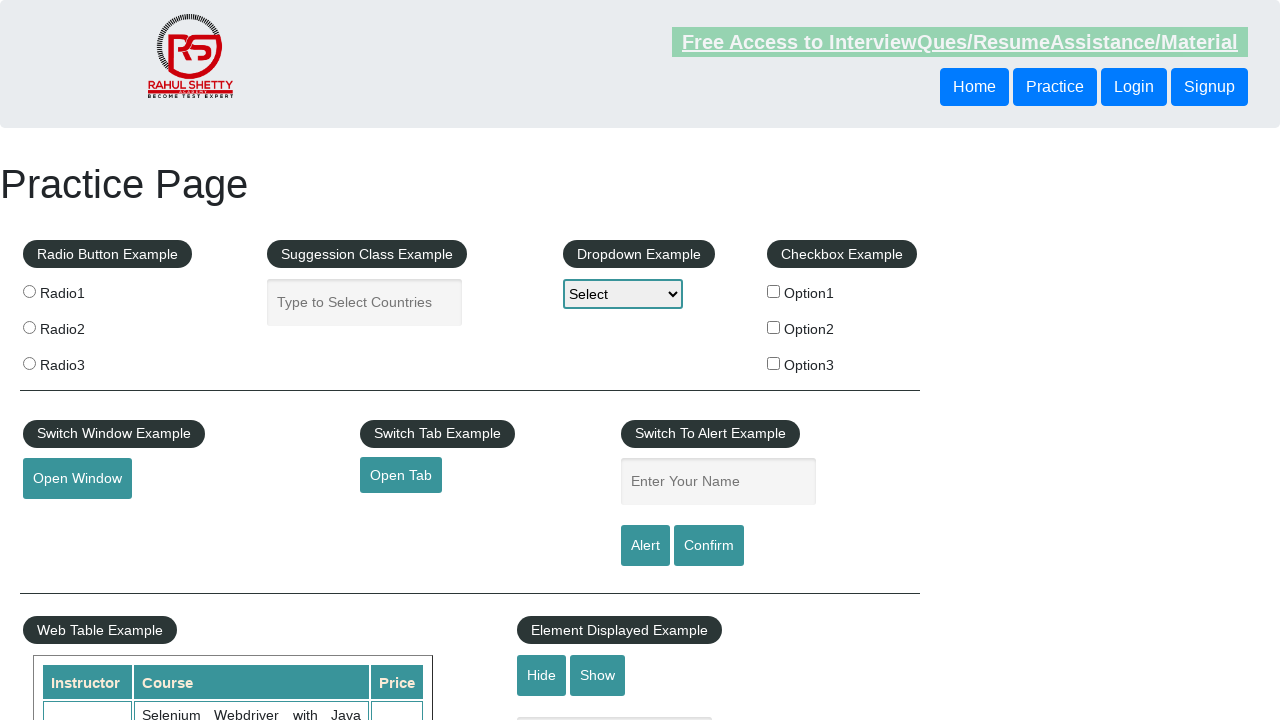

Filled autocomplete input field with 'This batch is Awesome!' on #autocomplete
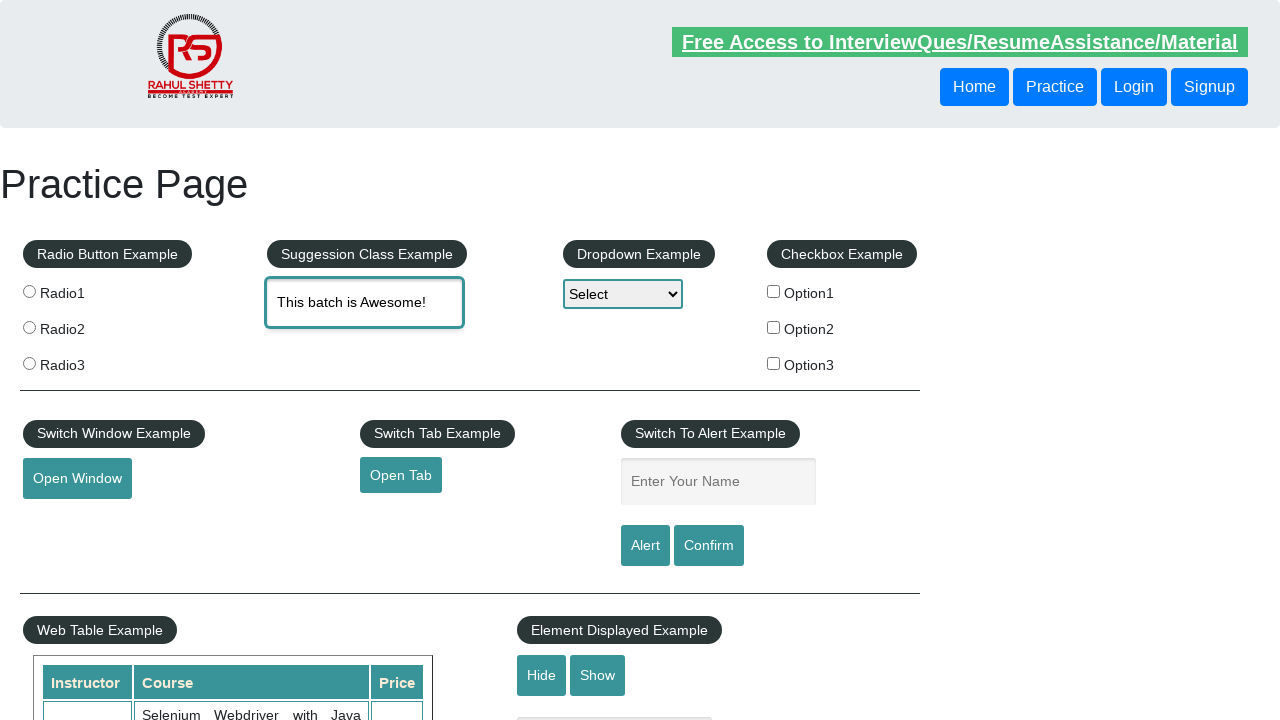

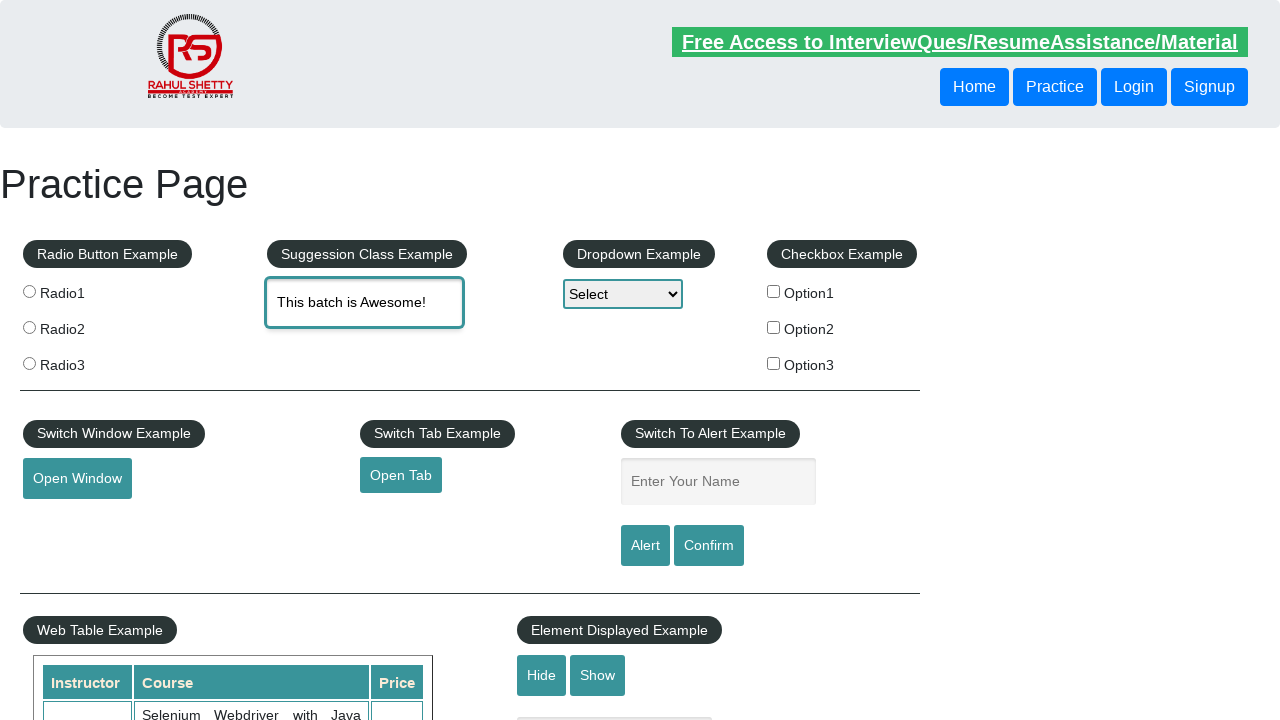